Tests the DemoQA Elements Text Box form by navigating to the Elements section, clicking on Text Box, filling in user details (name, email, current address, permanent address), submitting the form, and verifying the displayed output.

Starting URL: https://demoqa.com/

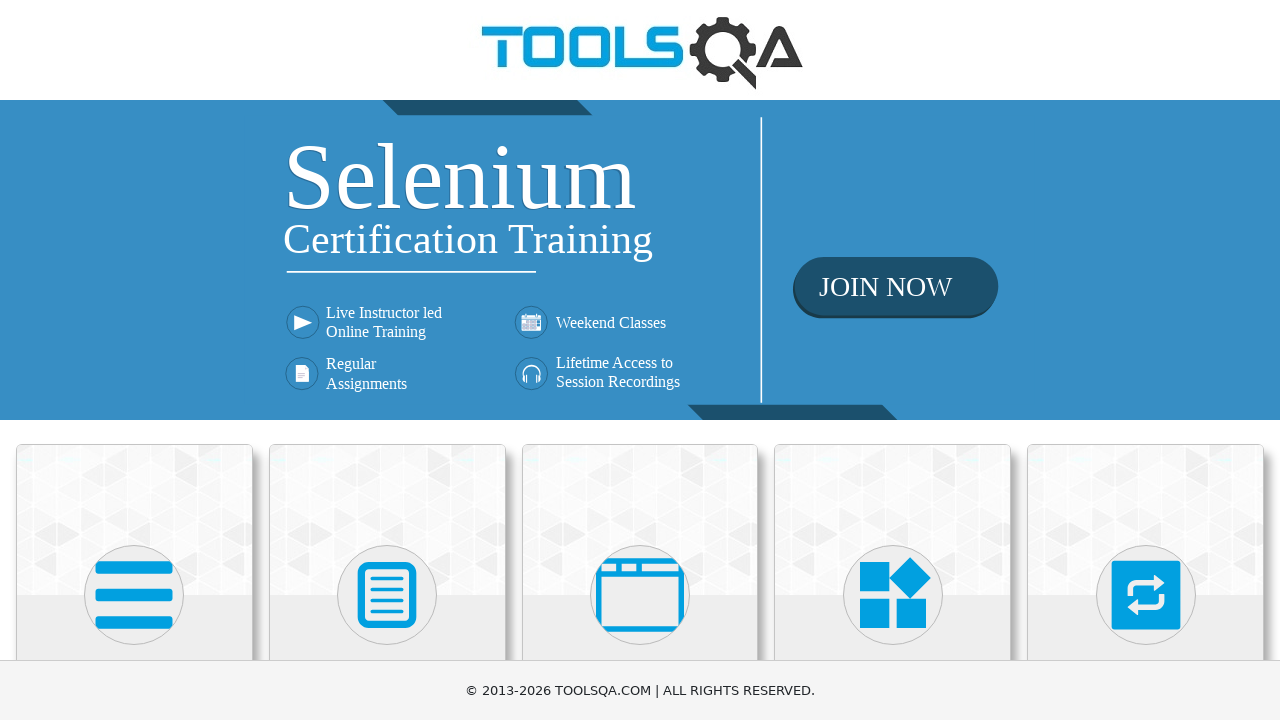

Waited for category cards to load
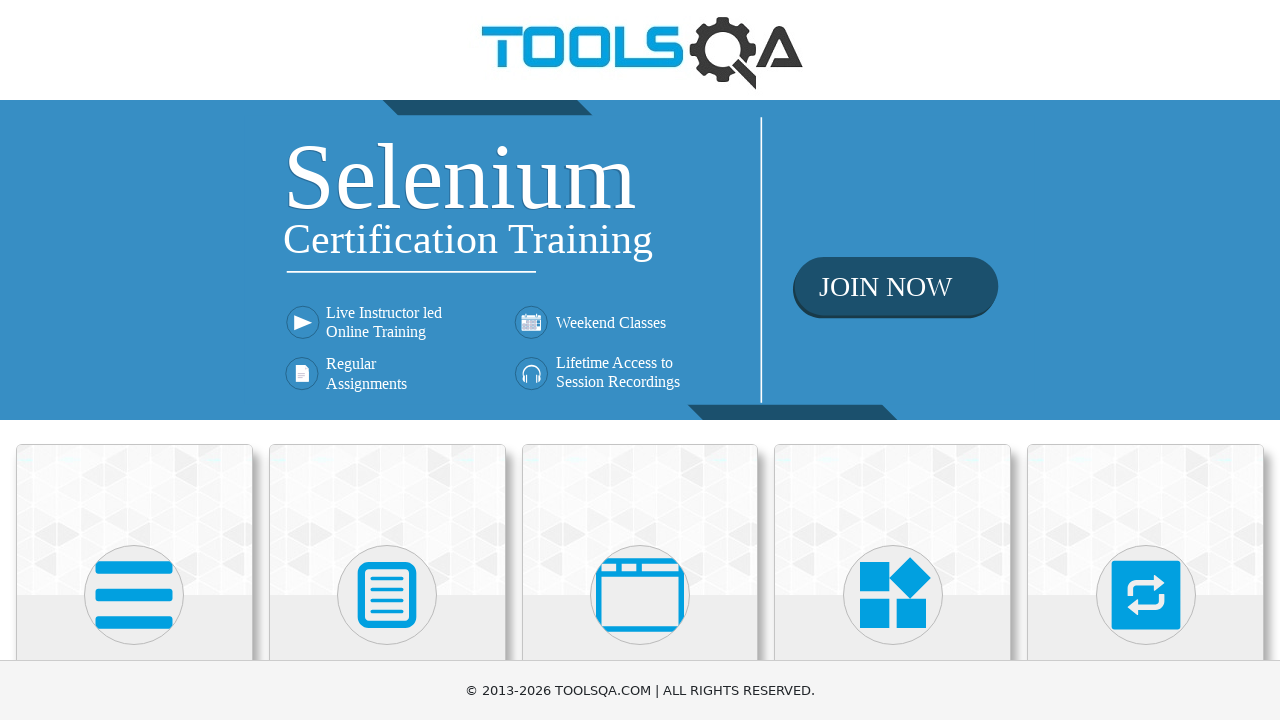

Clicked on Elements card at (134, 520) on div.card:has-text('Elements')
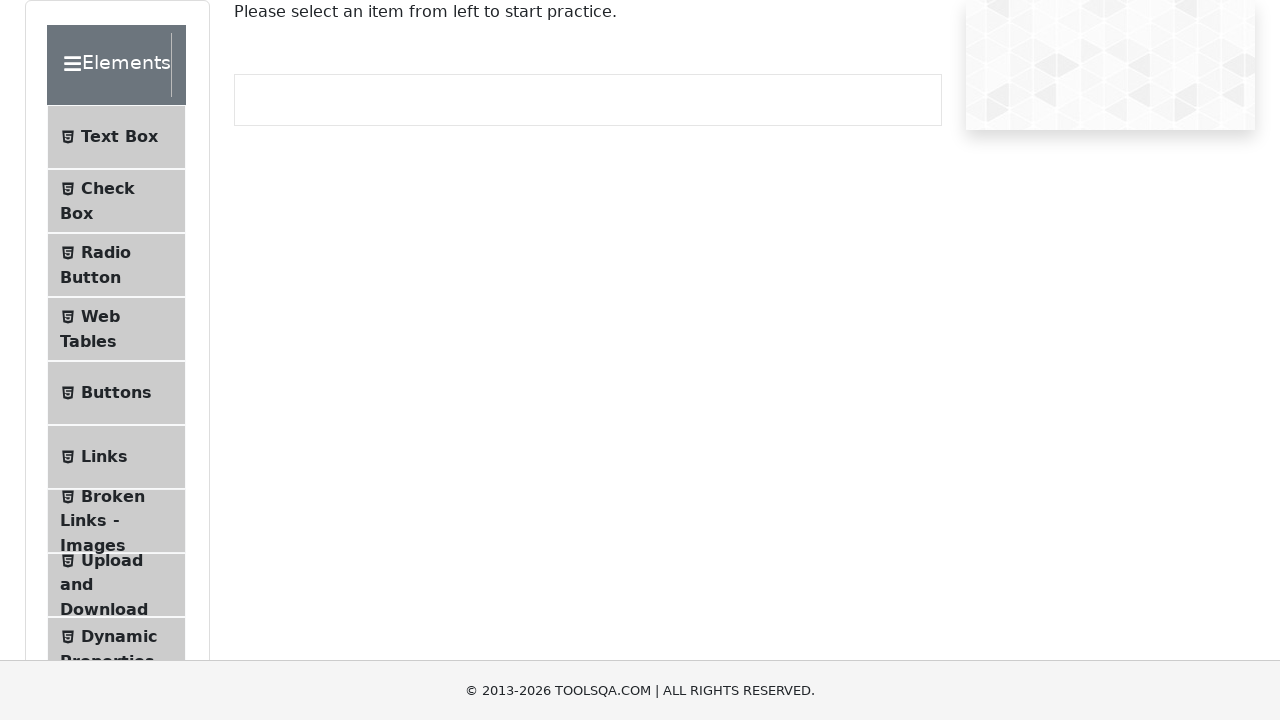

Waited for Text Box menu item to load
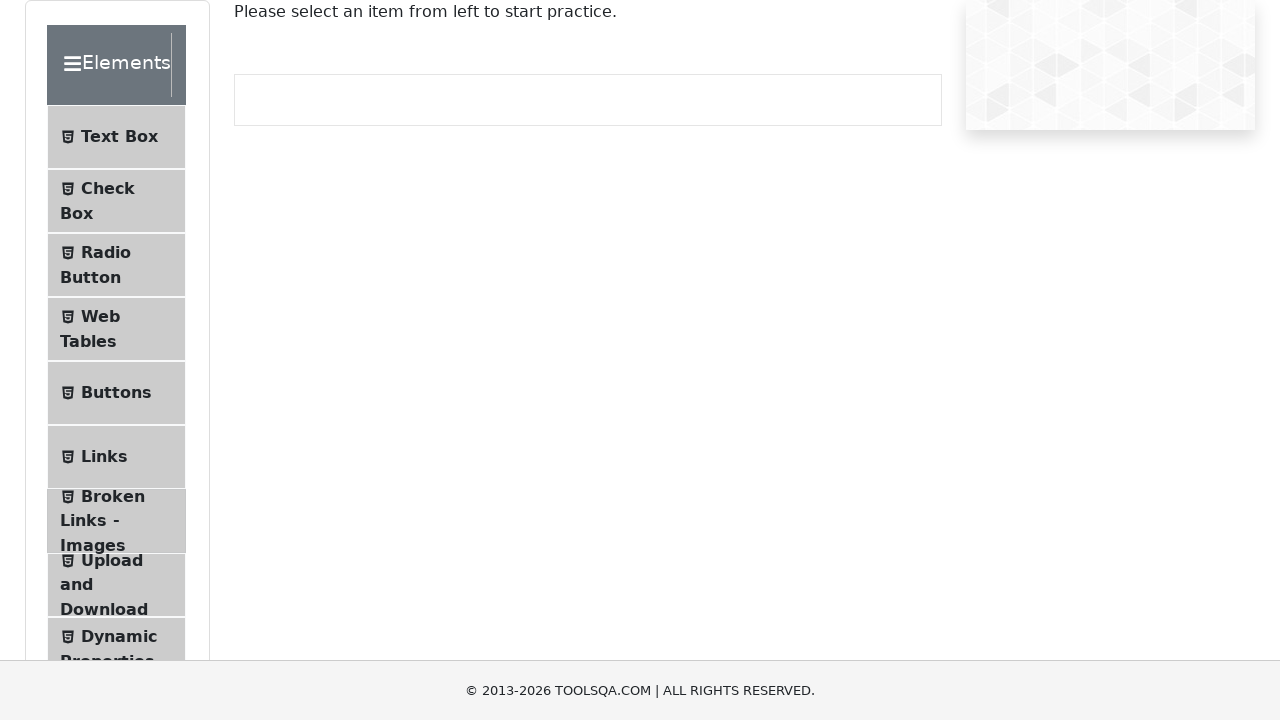

Clicked on Text Box menu item at (116, 137) on li#item-0:has-text('Text Box')
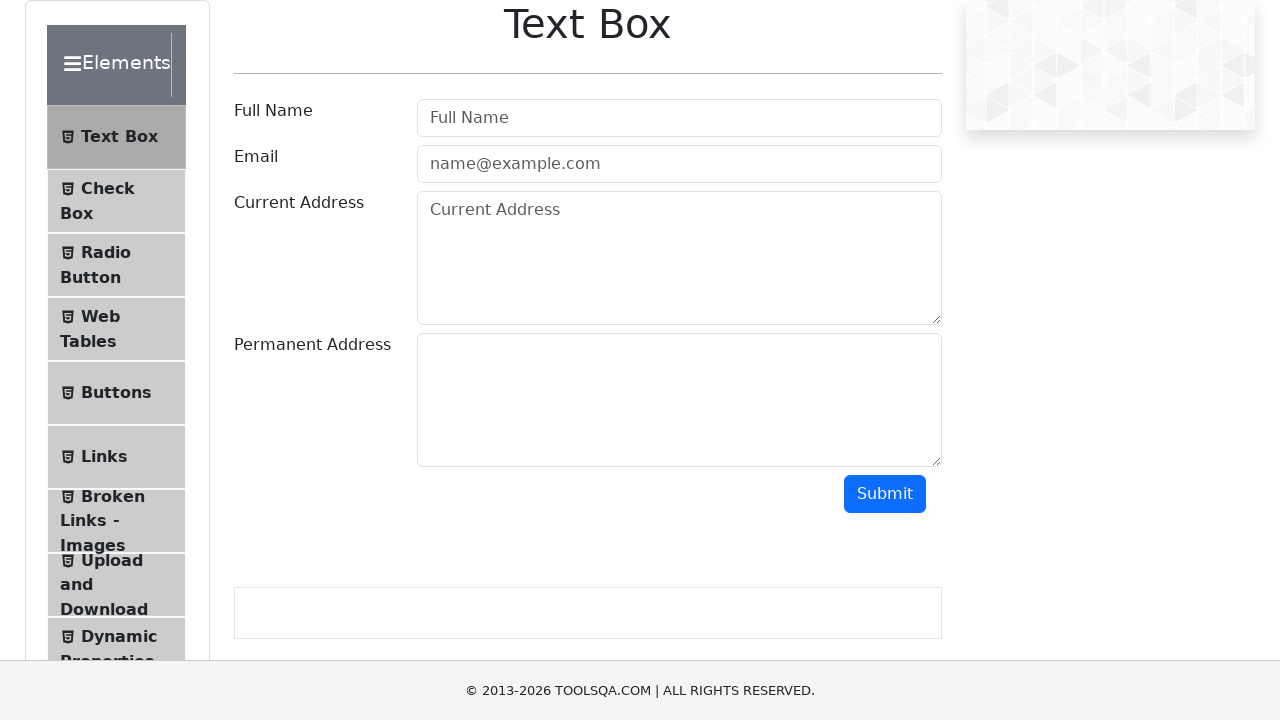

Filled in user name field with 'John Anderson' on #userName
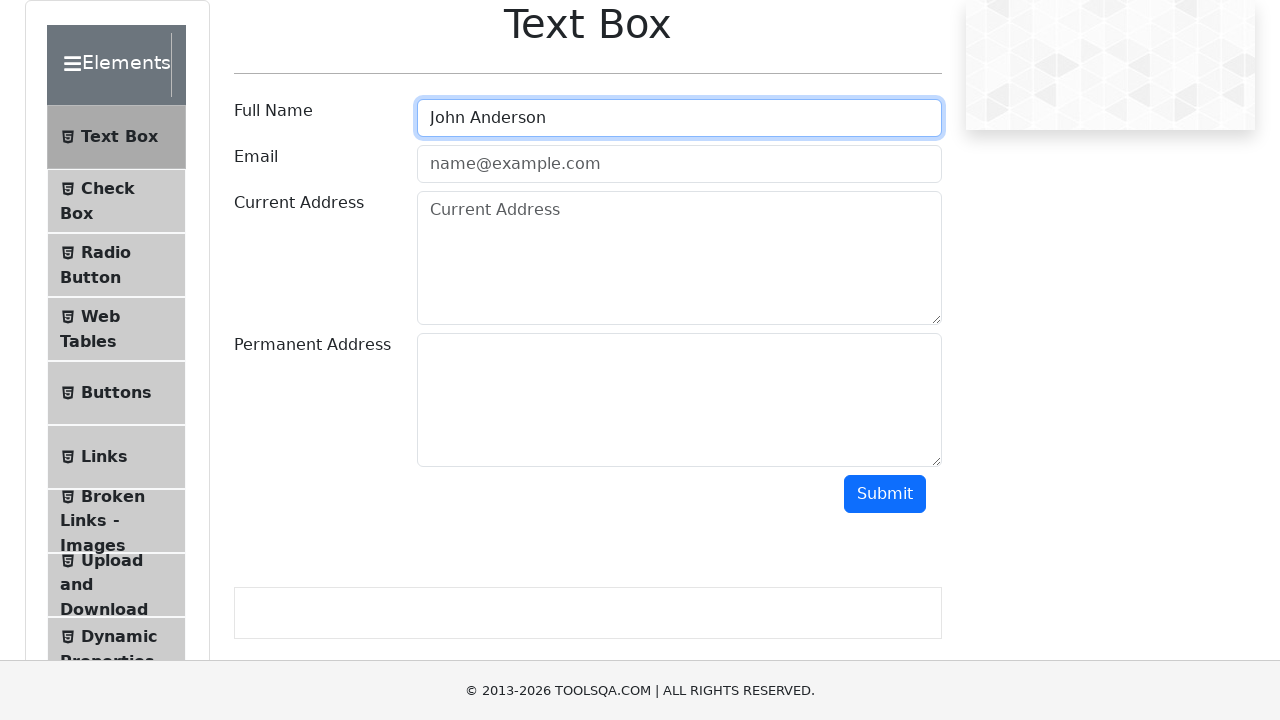

Filled in email field with 'john.anderson@testmail.com' on #userEmail
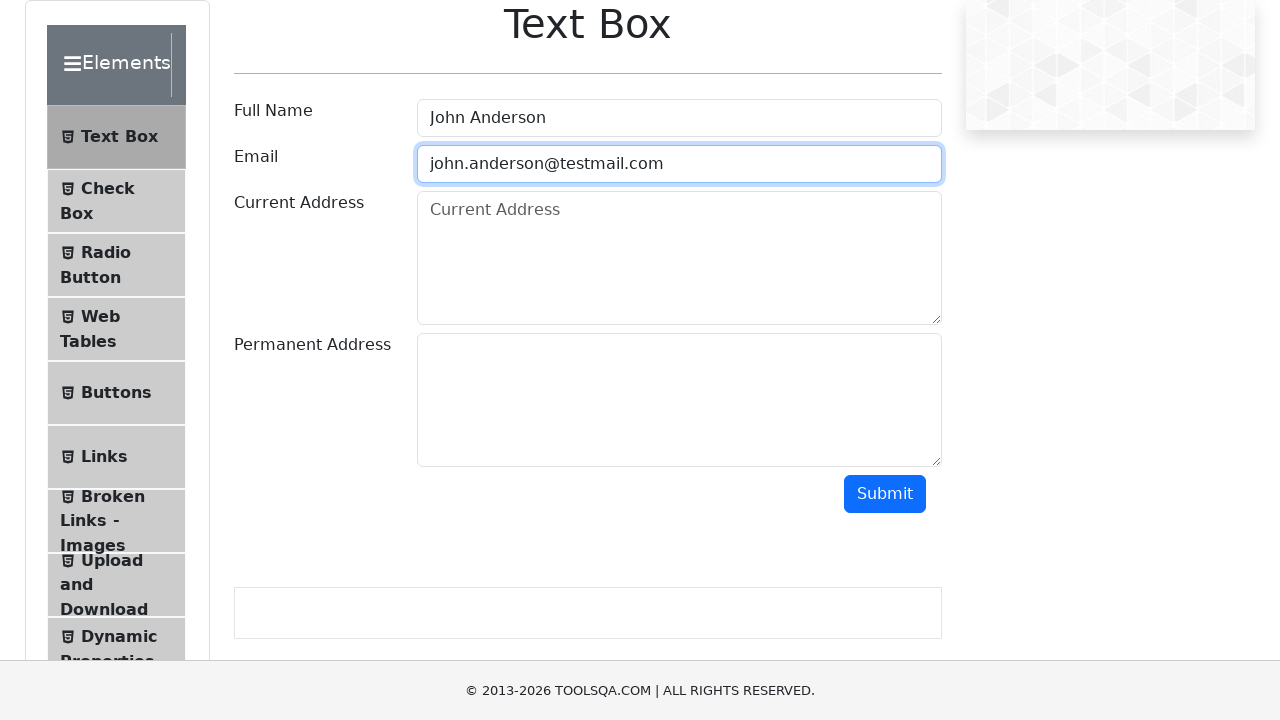

Filled in current address field with '123 Main Street, New York, NY 10001' on #currentAddress
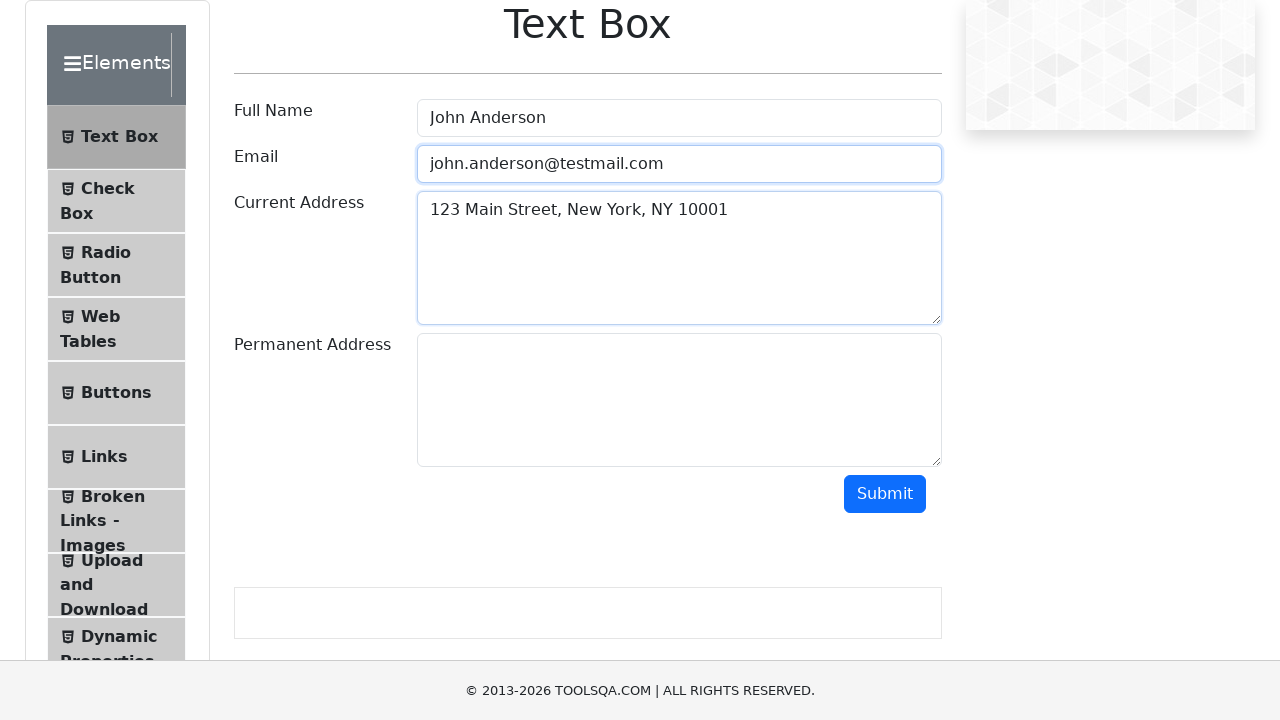

Filled in permanent address field with '456 Oak Avenue, Los Angeles, CA 90001' on #permanentAddress
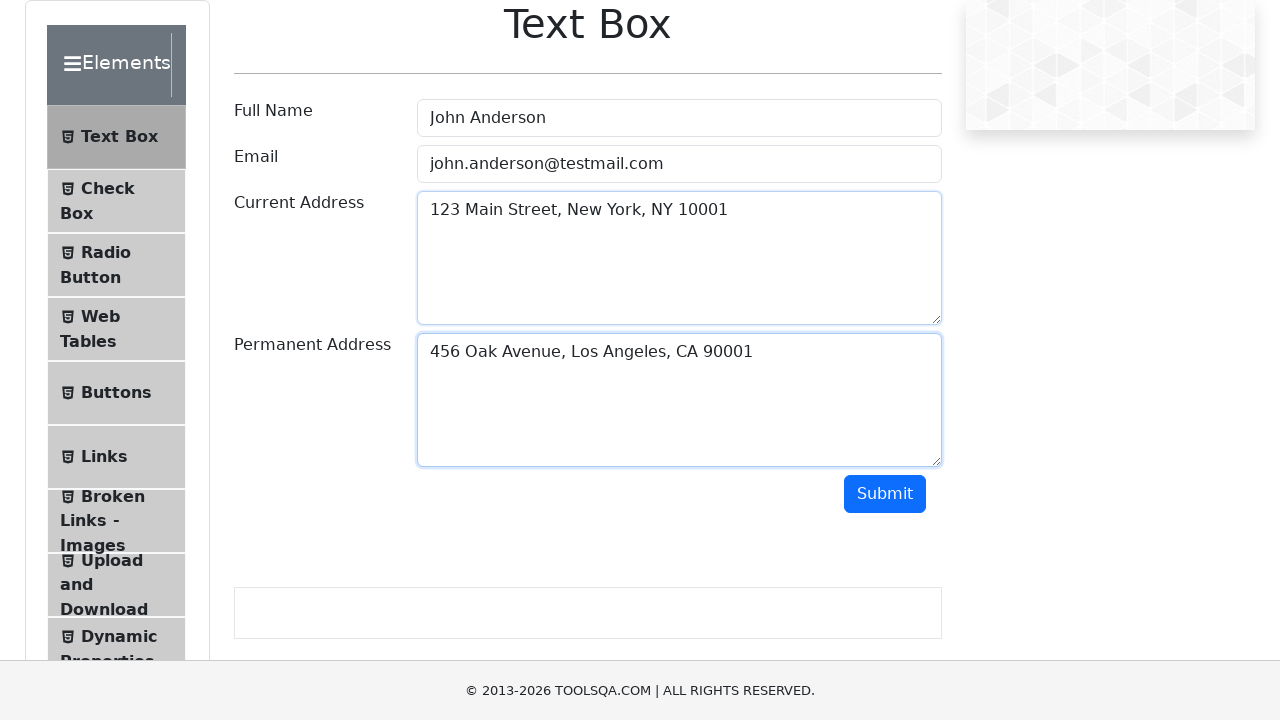

Clicked Submit button to submit the form at (885, 494) on #submit
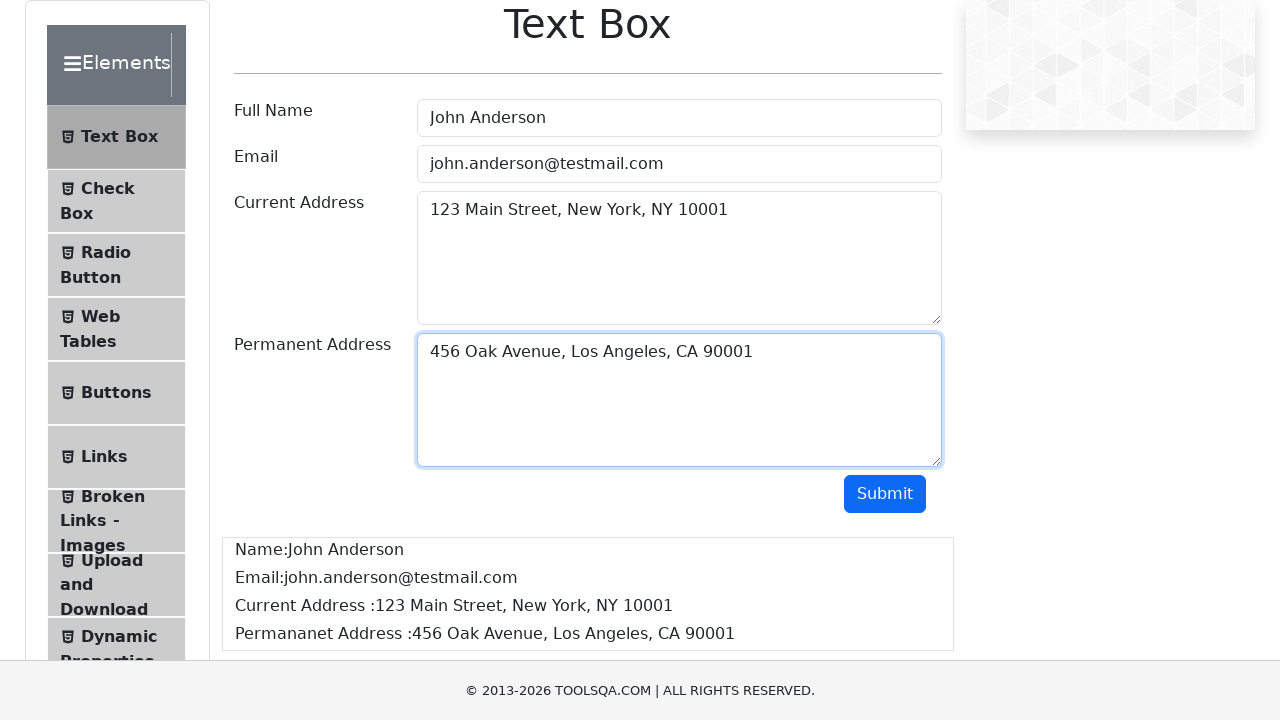

Waited for output section to appear with form submission results
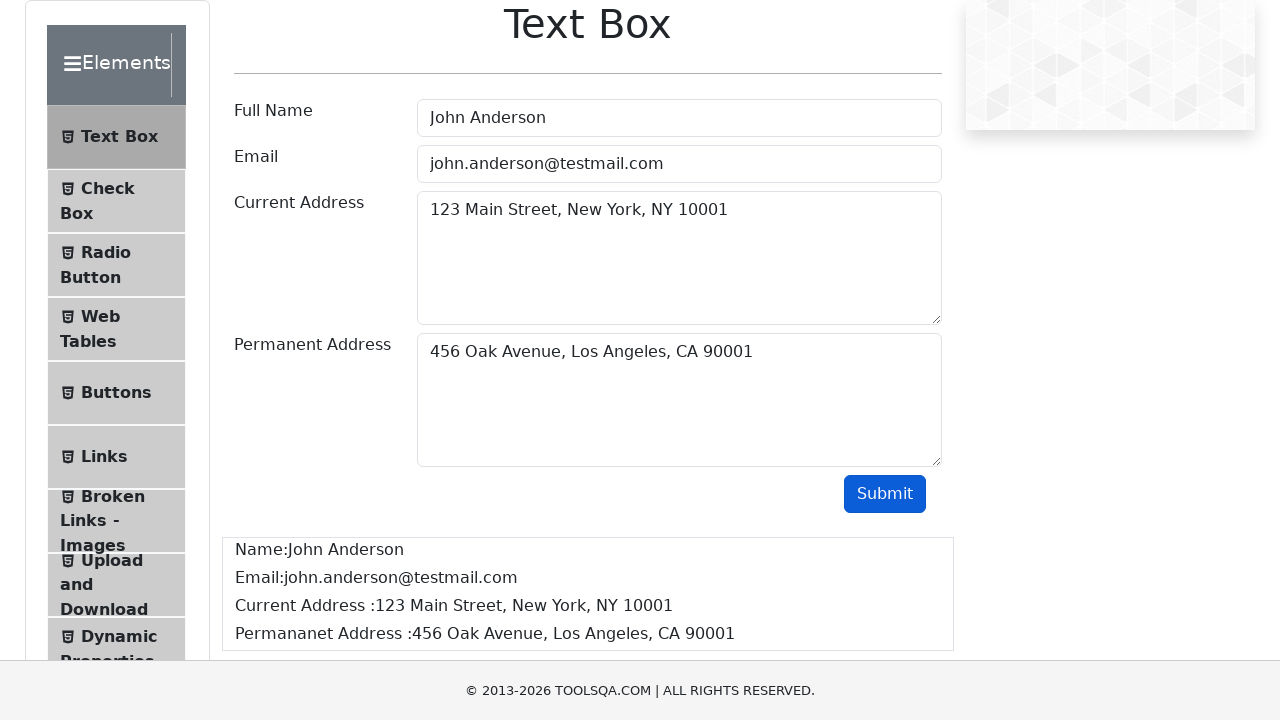

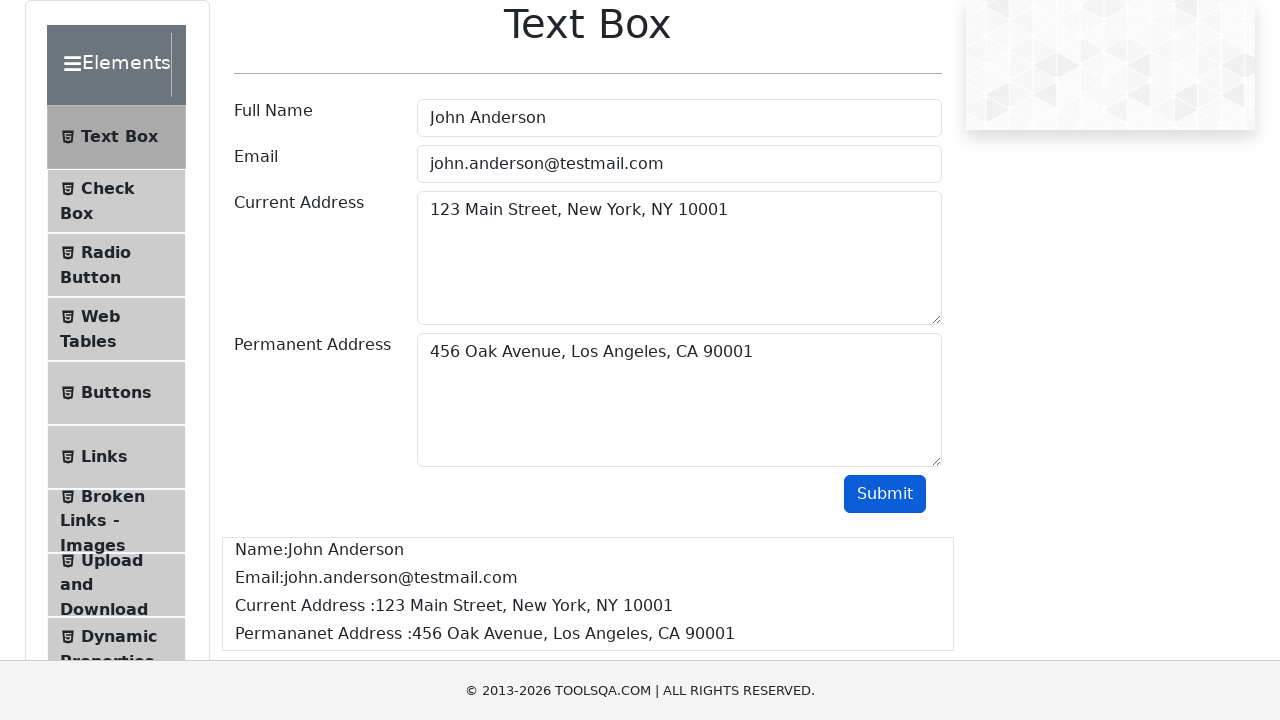